Tests navigation on a sandbox automation practice website by clicking a button link and then clicking a custom button, waiting for JavaScript delays to complete.

Starting URL: https://automatenow.io/sandbox-automation-testing-practice-website/

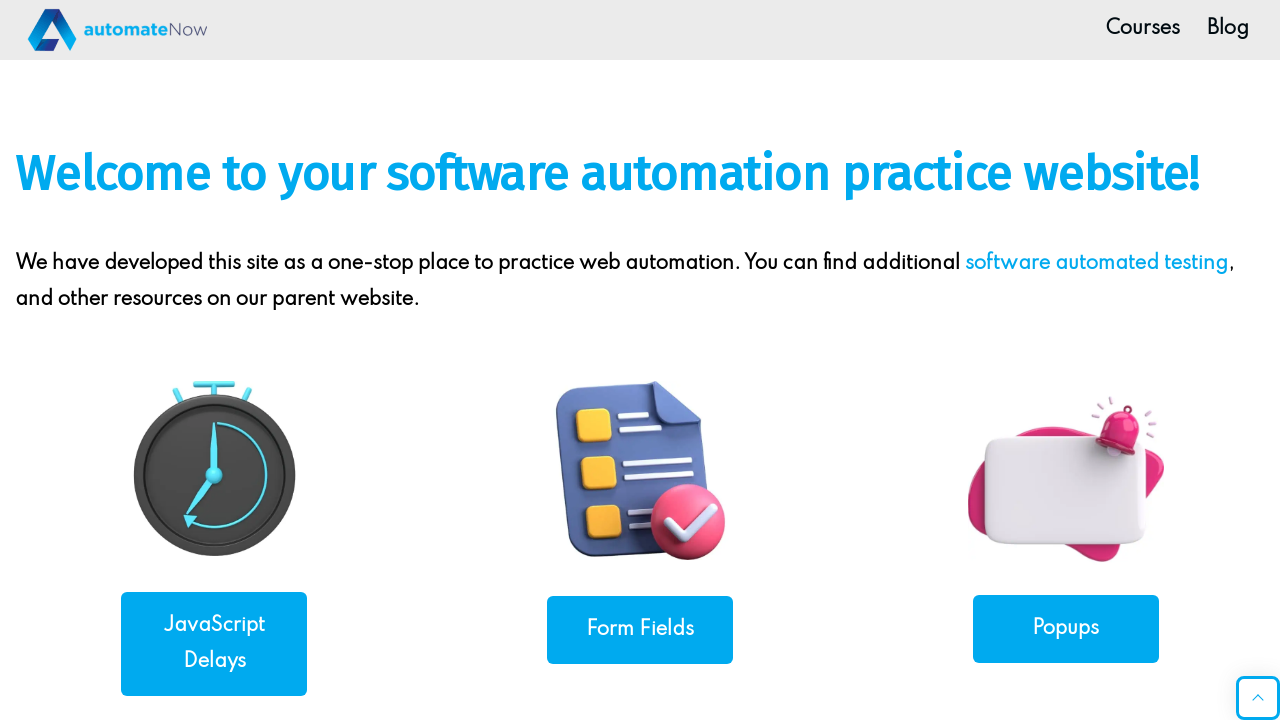

Clicked the first button link on the page at (214, 644) on xpath=//a[@class="wp-block-button__link wp-element-button"][1]
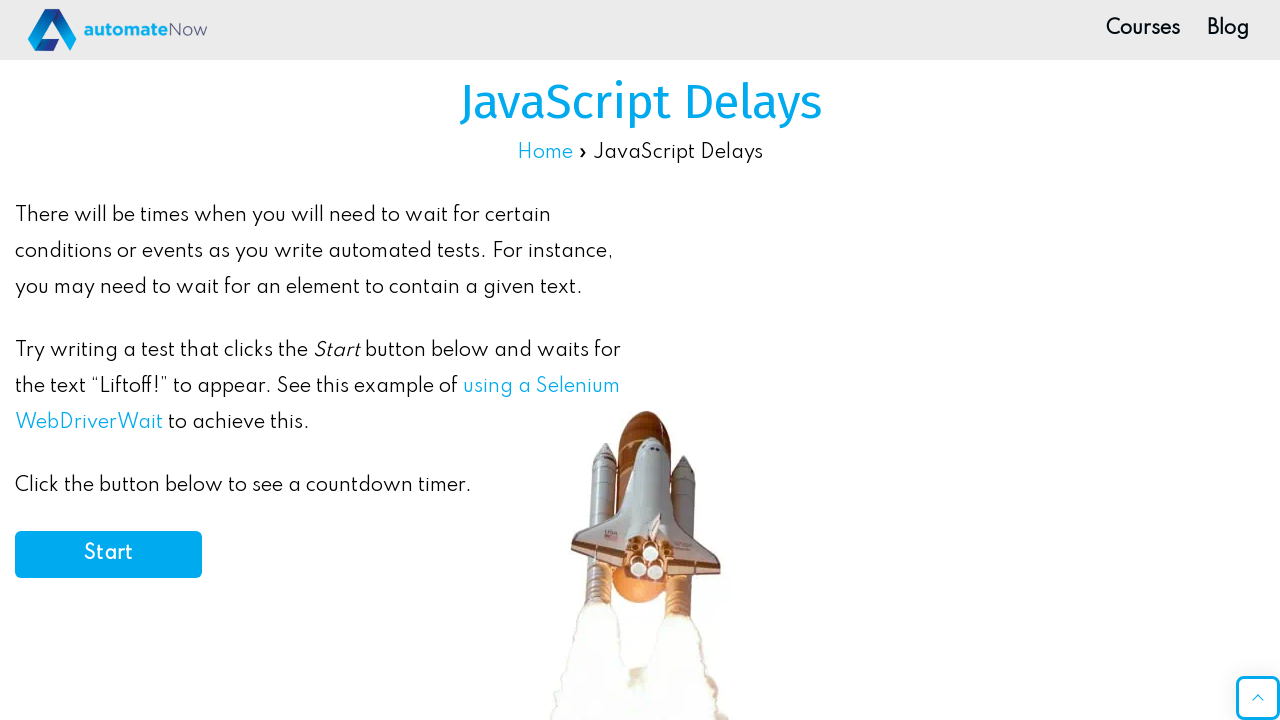

Clicked the custom button to trigger JavaScript delay at (108, 554) on xpath=//button[@class="custom_btn btn_hover"]
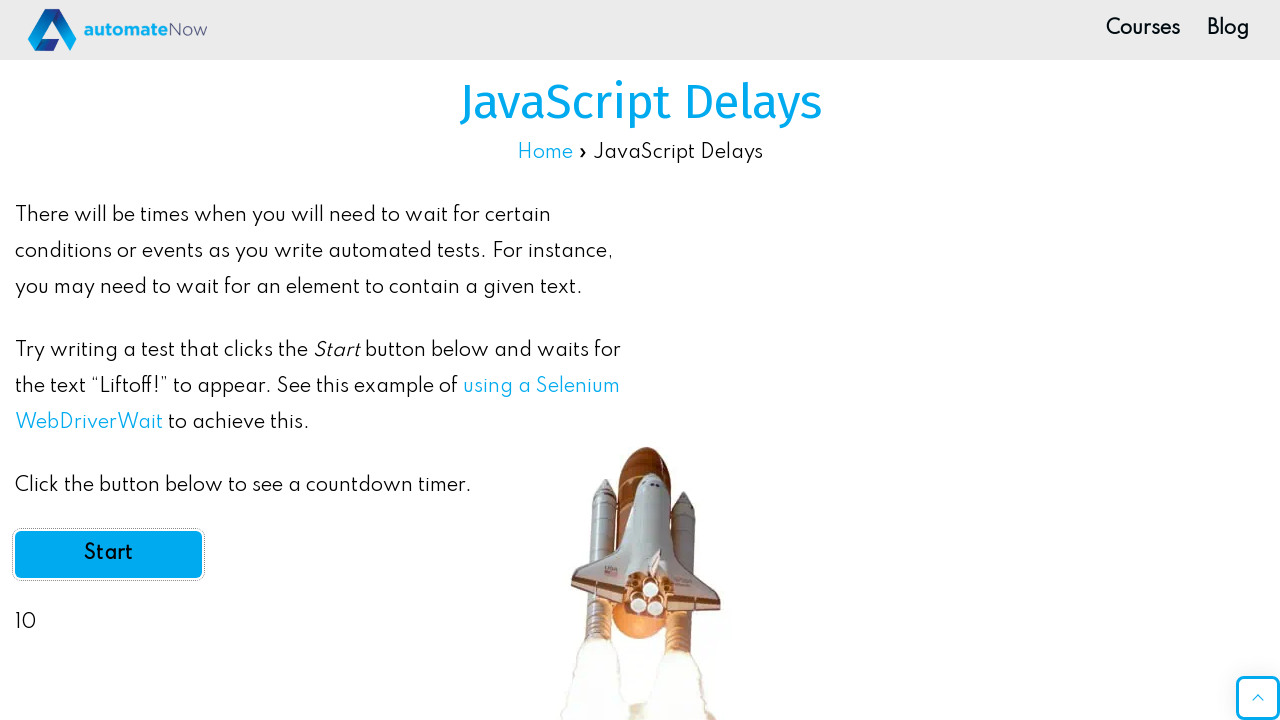

Waited 11 seconds for JavaScript delay to complete
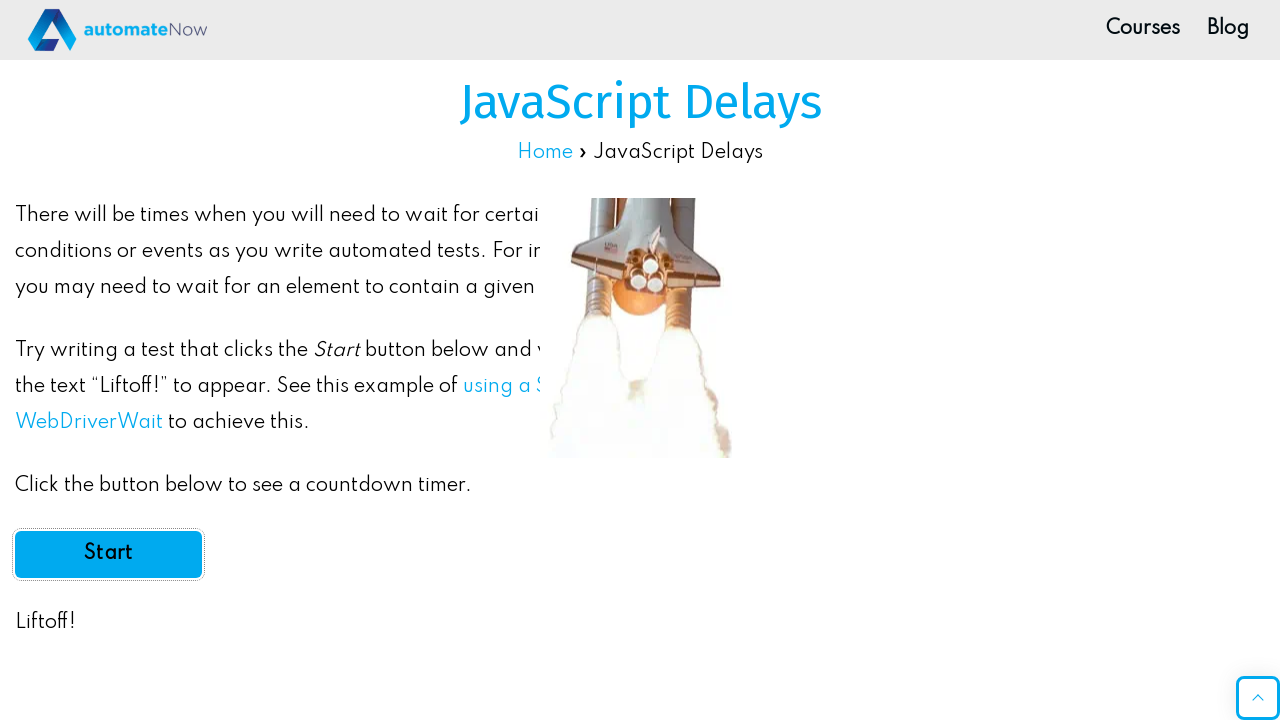

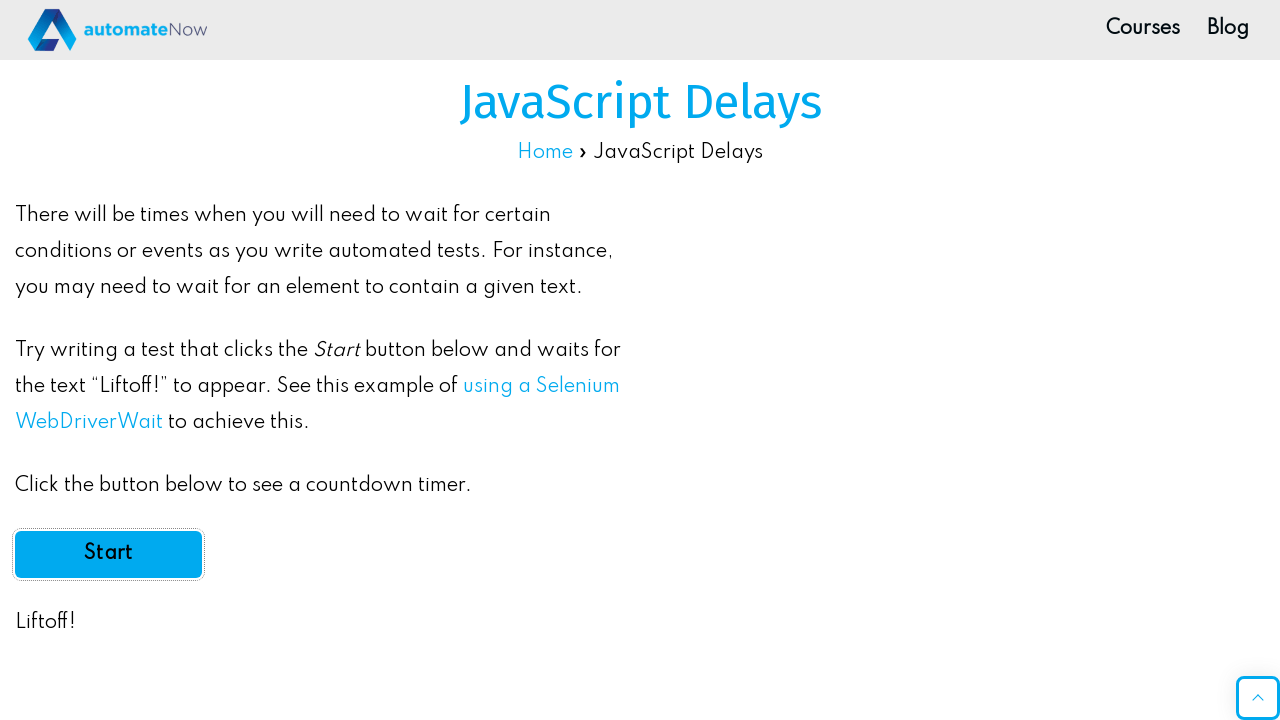